Tests an e-commerce grocery shopping flow by searching for products containing 'ca', adding items to cart, and proceeding through checkout to place an order

Starting URL: https://rahulshettyacademy.com/seleniumPractise/#/

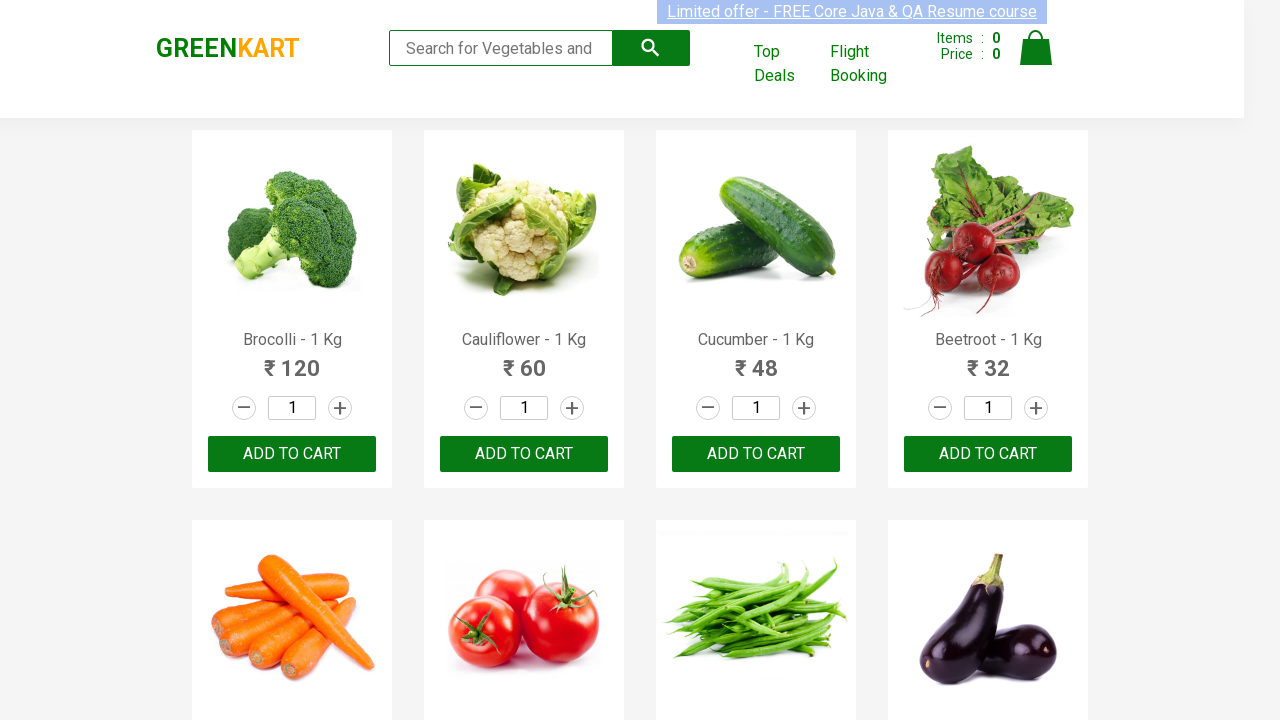

Filled search field with 'ca' to find products on .search-keyword
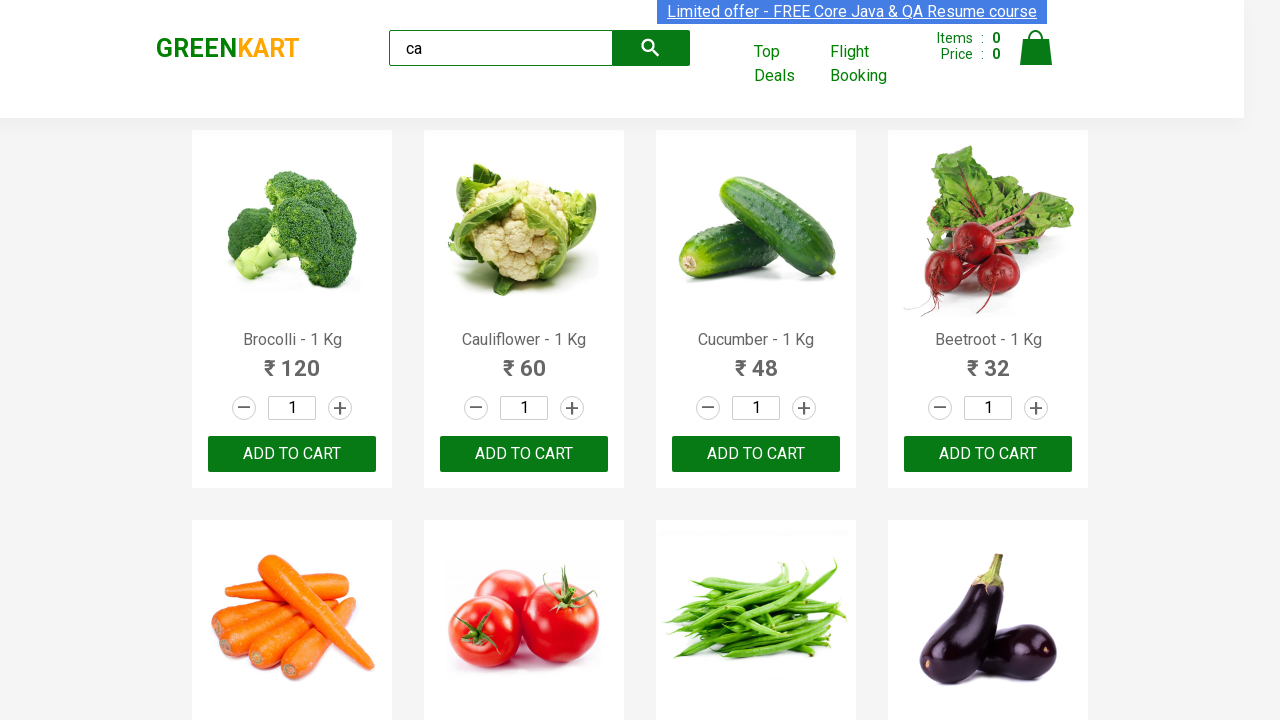

Waited for search results to load (2 seconds)
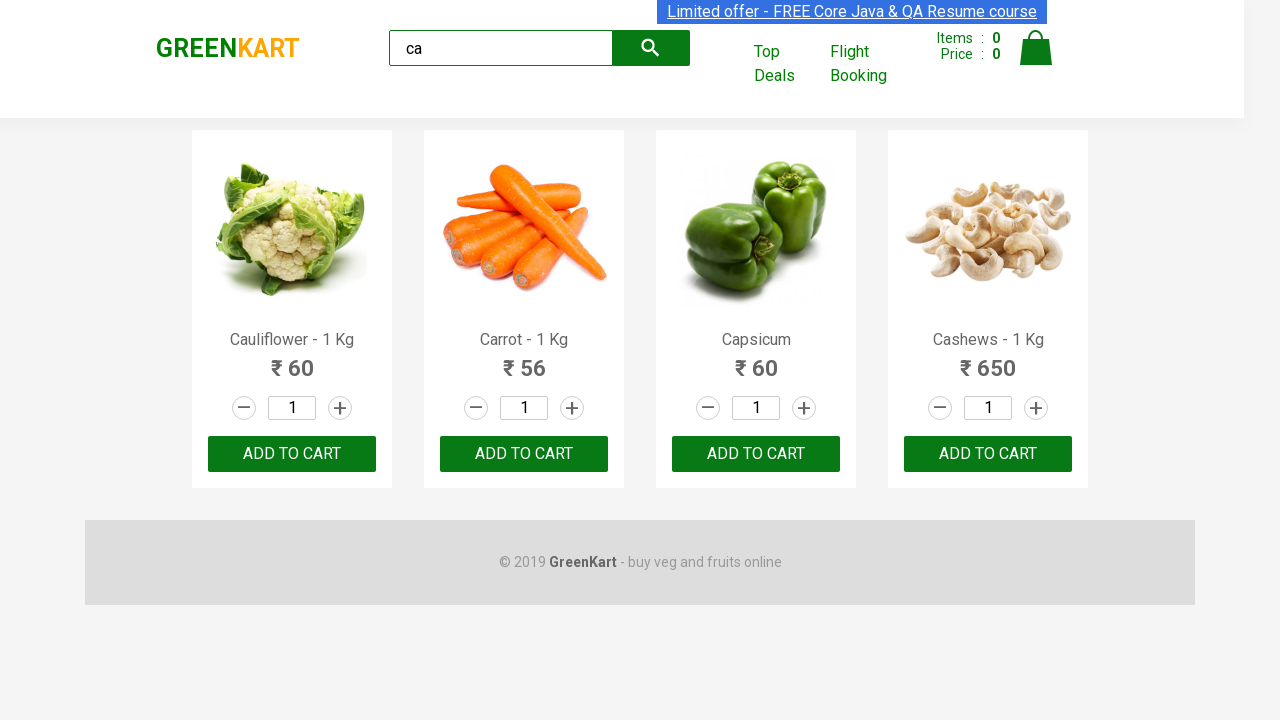

Verified product elements are displayed
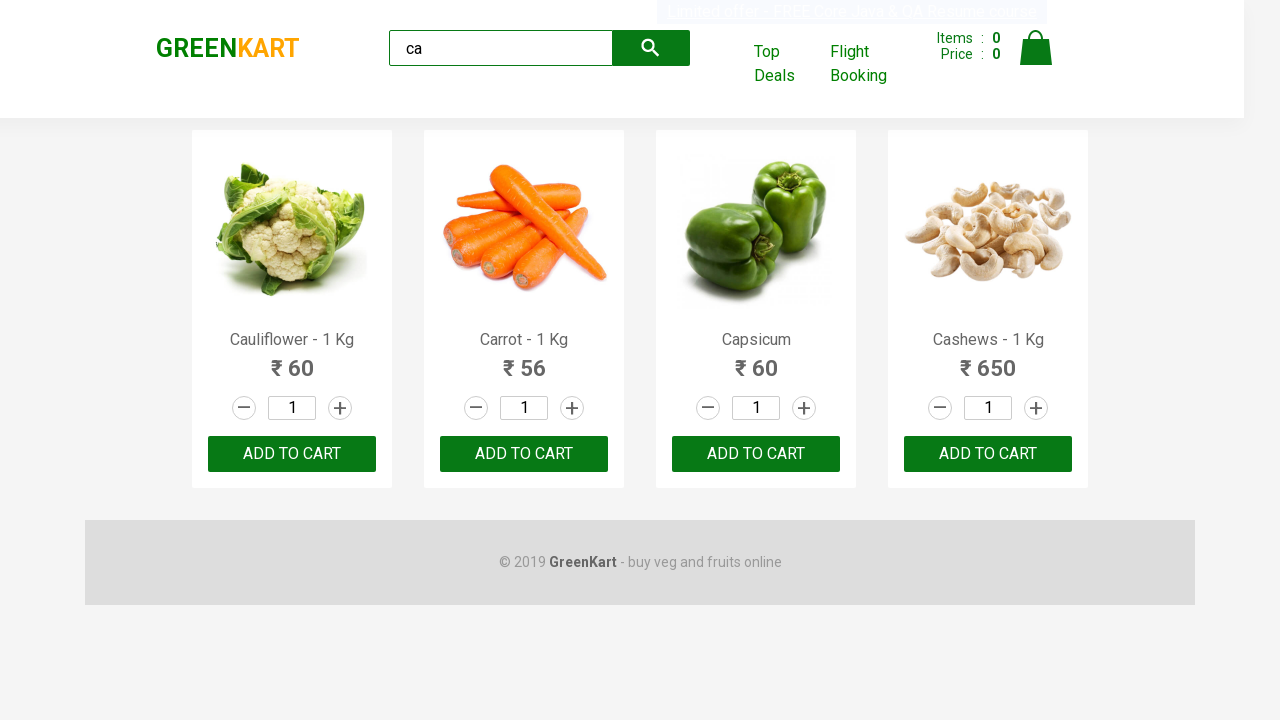

Clicked add to cart button on third product at (756, 454) on :nth-child(3) > .product-action > button
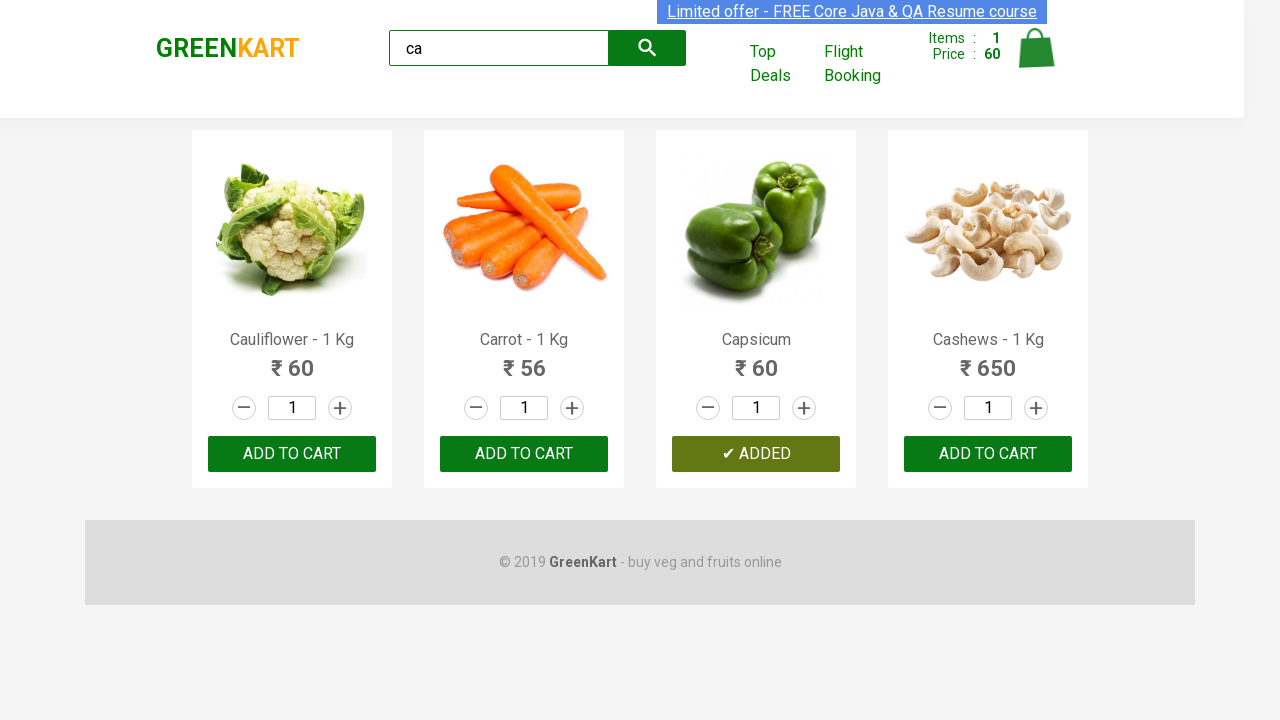

Clicked ADD TO CART button on third product in list at (756, 454) on .products .product >> nth=2 >> text=ADD TO CART
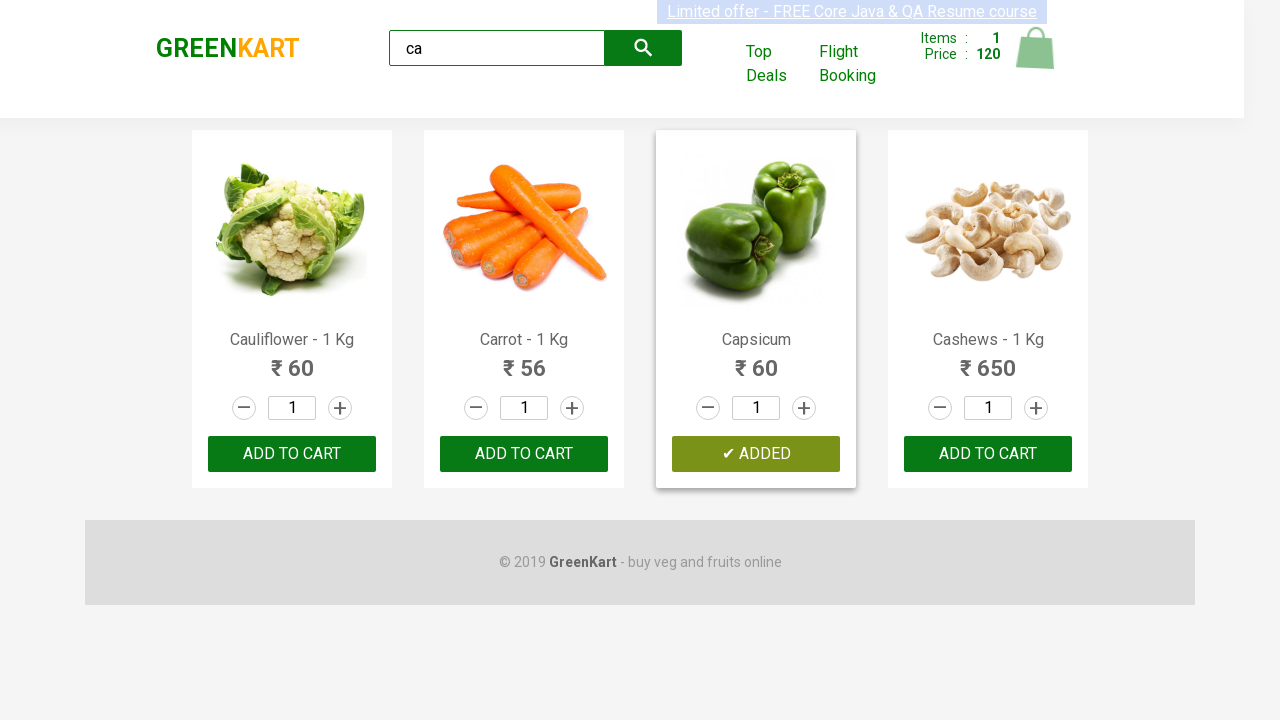

Located all product elements
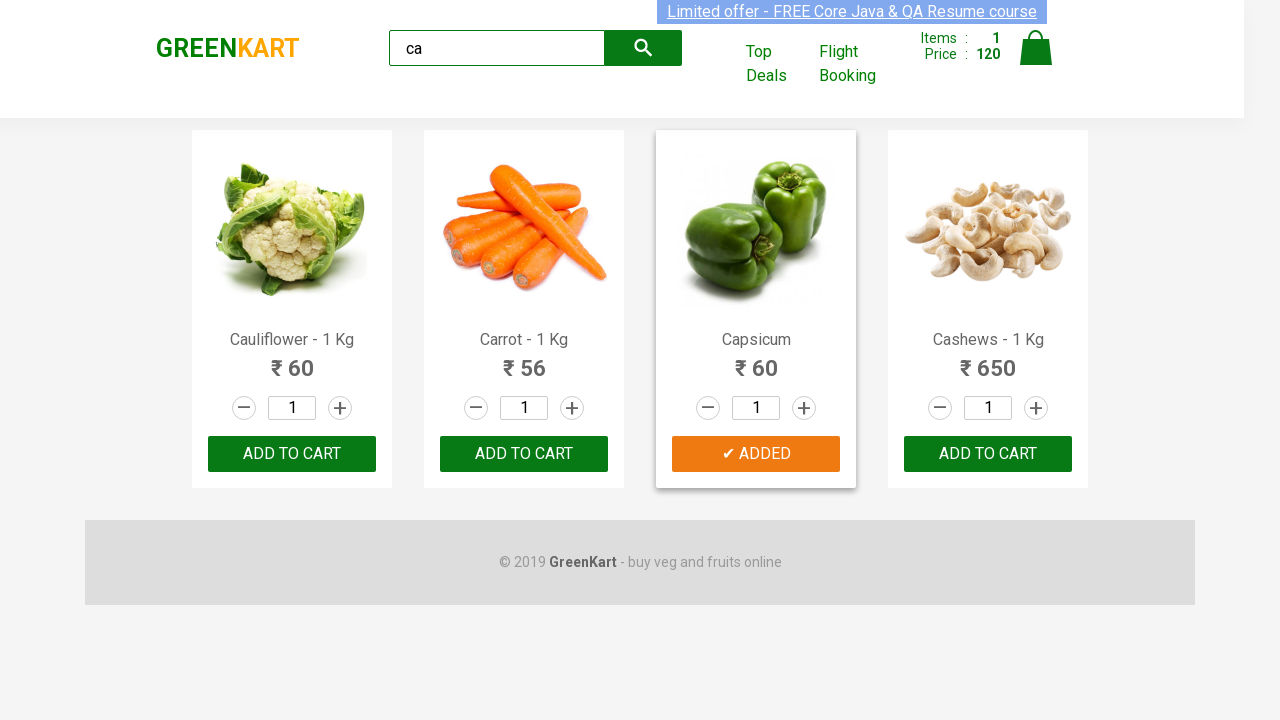

Found 4 products in search results
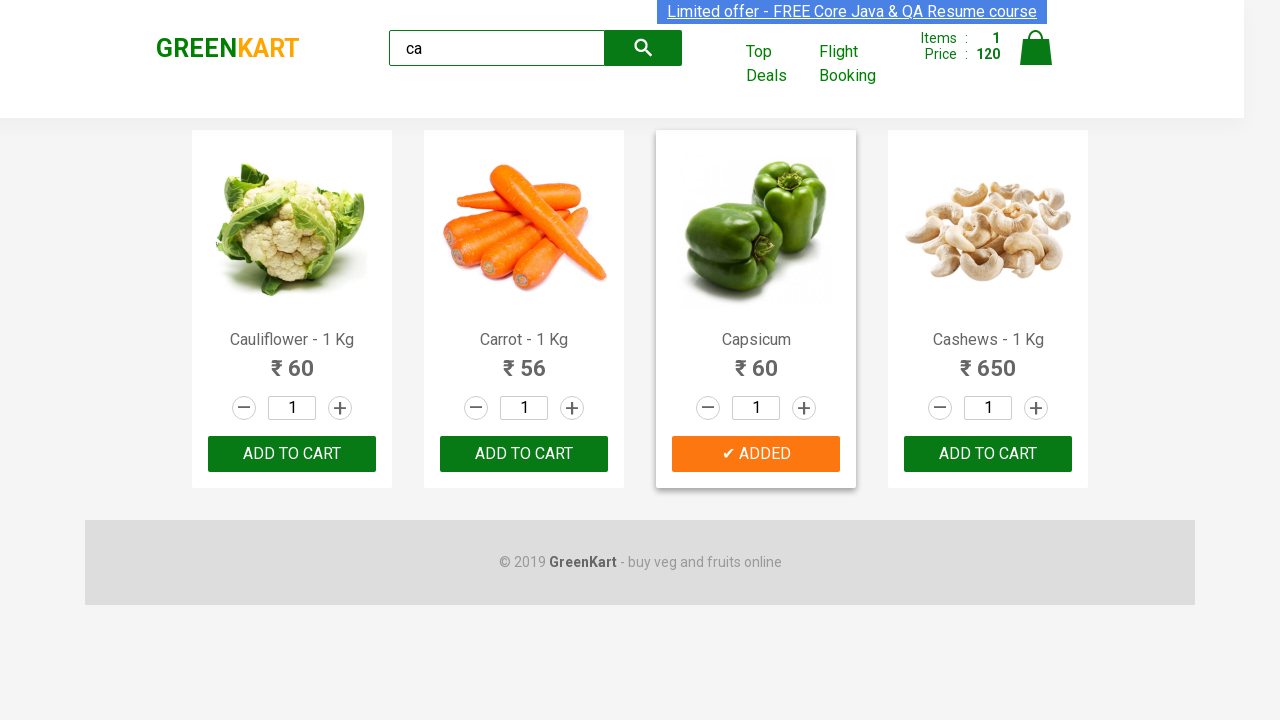

Retrieved product name: Cauliflower - 1 Kg
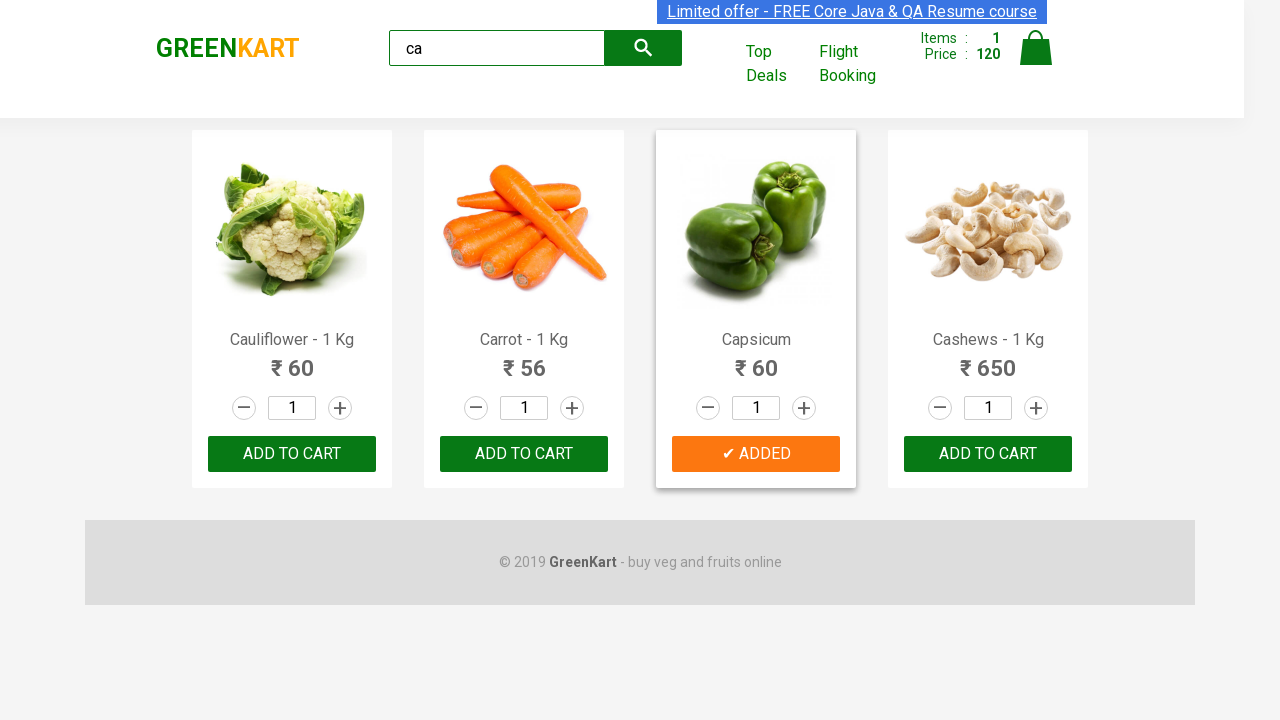

Retrieved product name: Carrot - 1 Kg
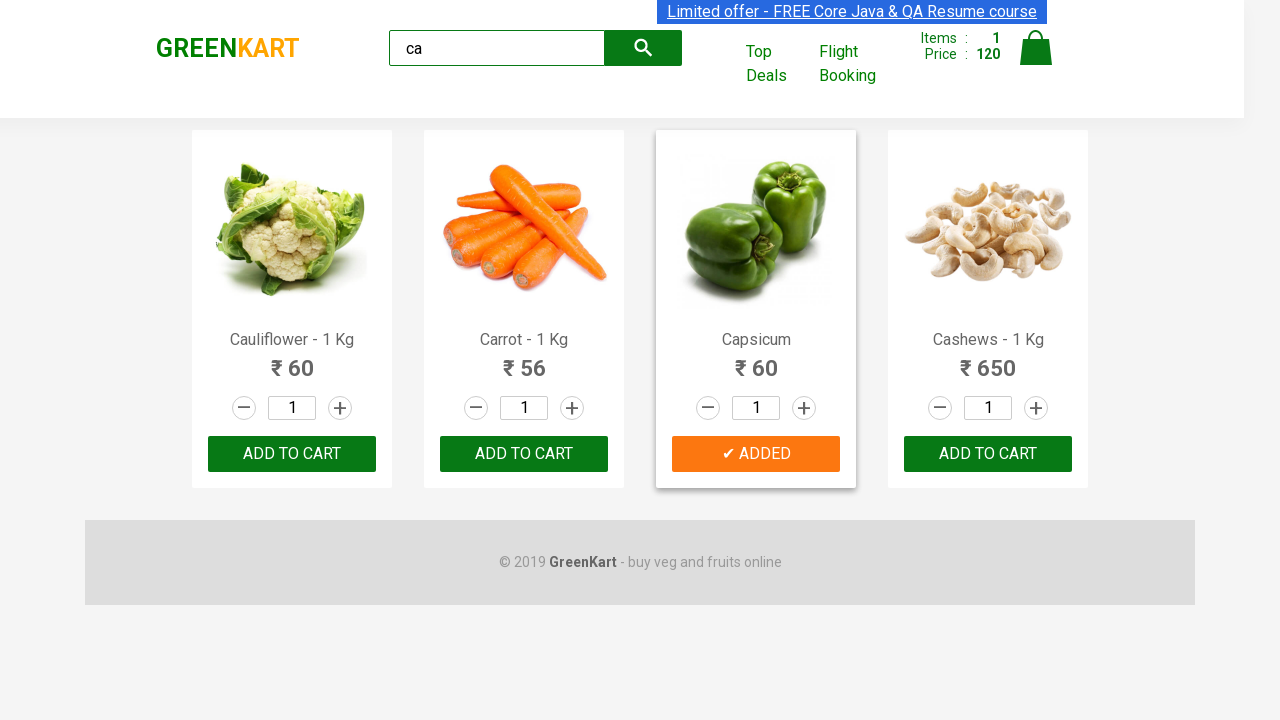

Retrieved product name: Capsicum
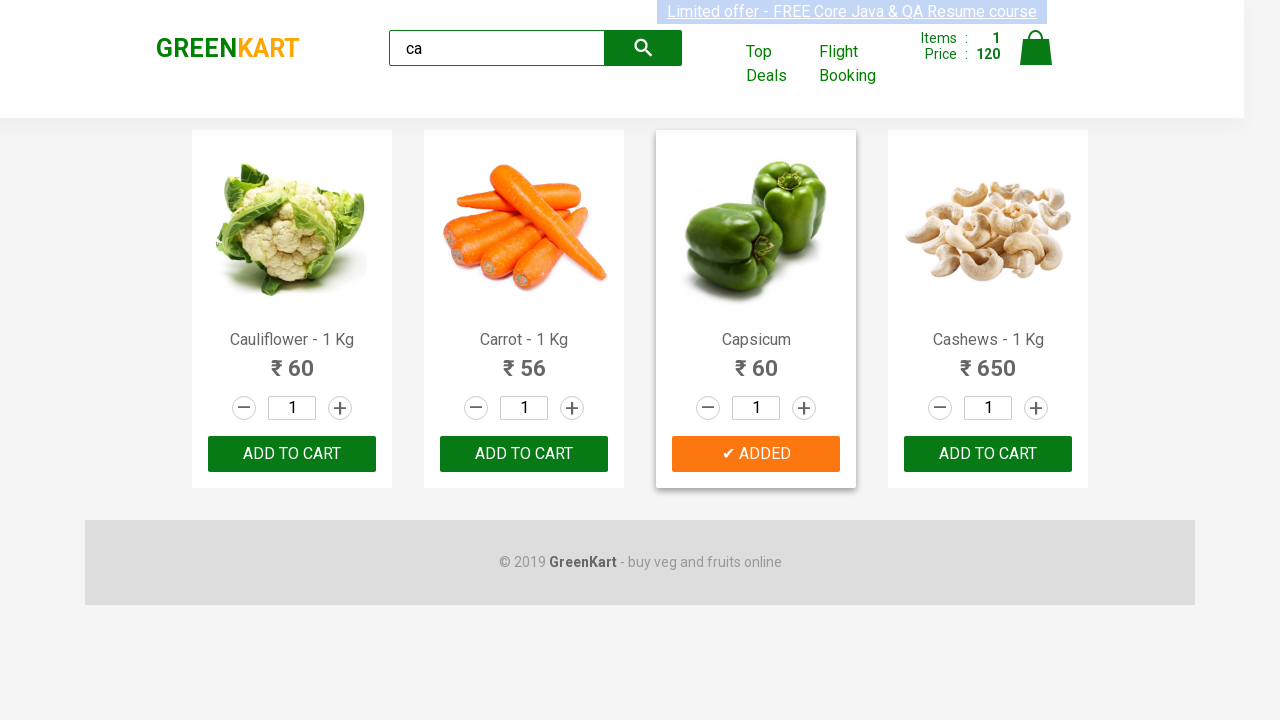

Retrieved product name: Cashews - 1 Kg
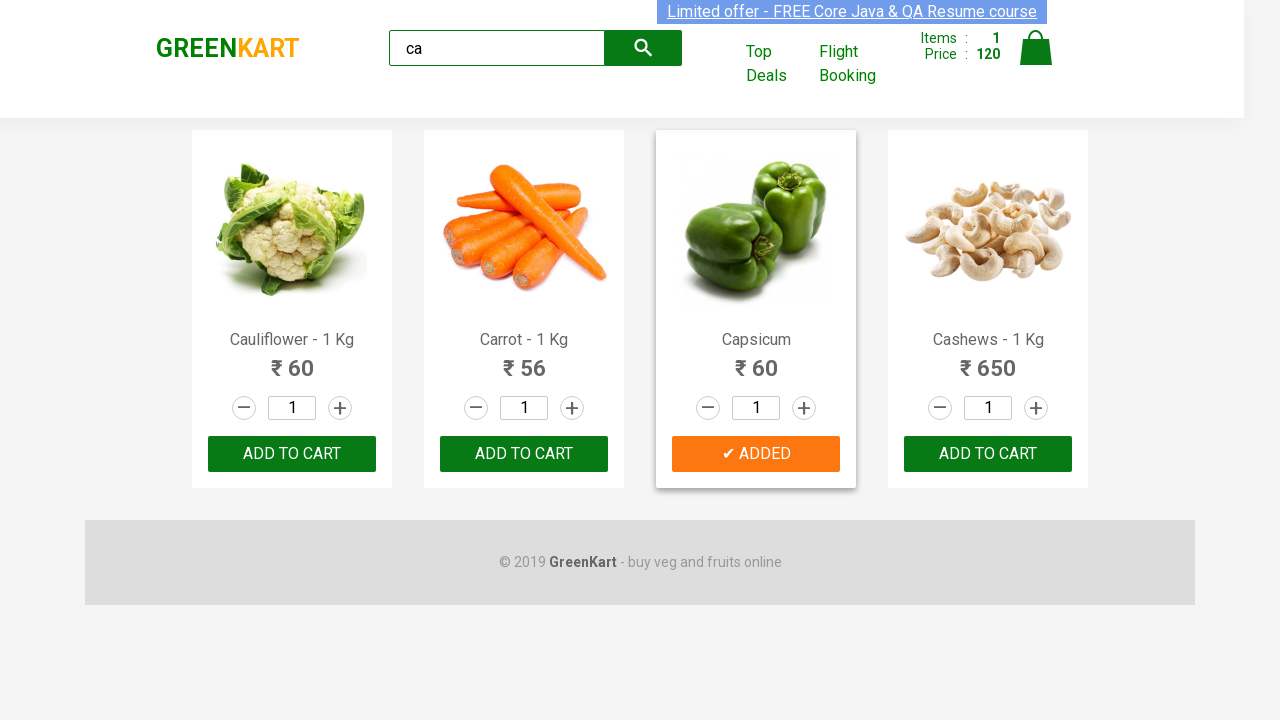

Found Cashews product and clicked add to cart button at (988, 454) on .products .product >> nth=3 >> button
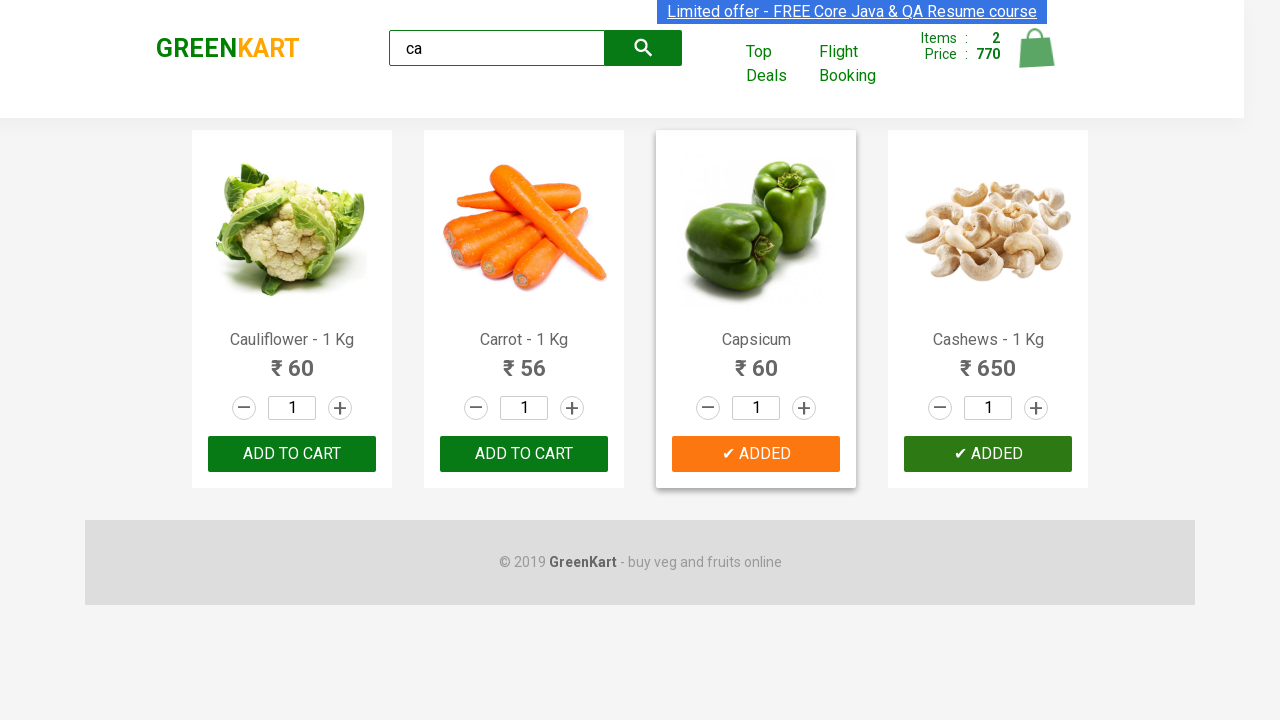

Verified brand logo is displayed
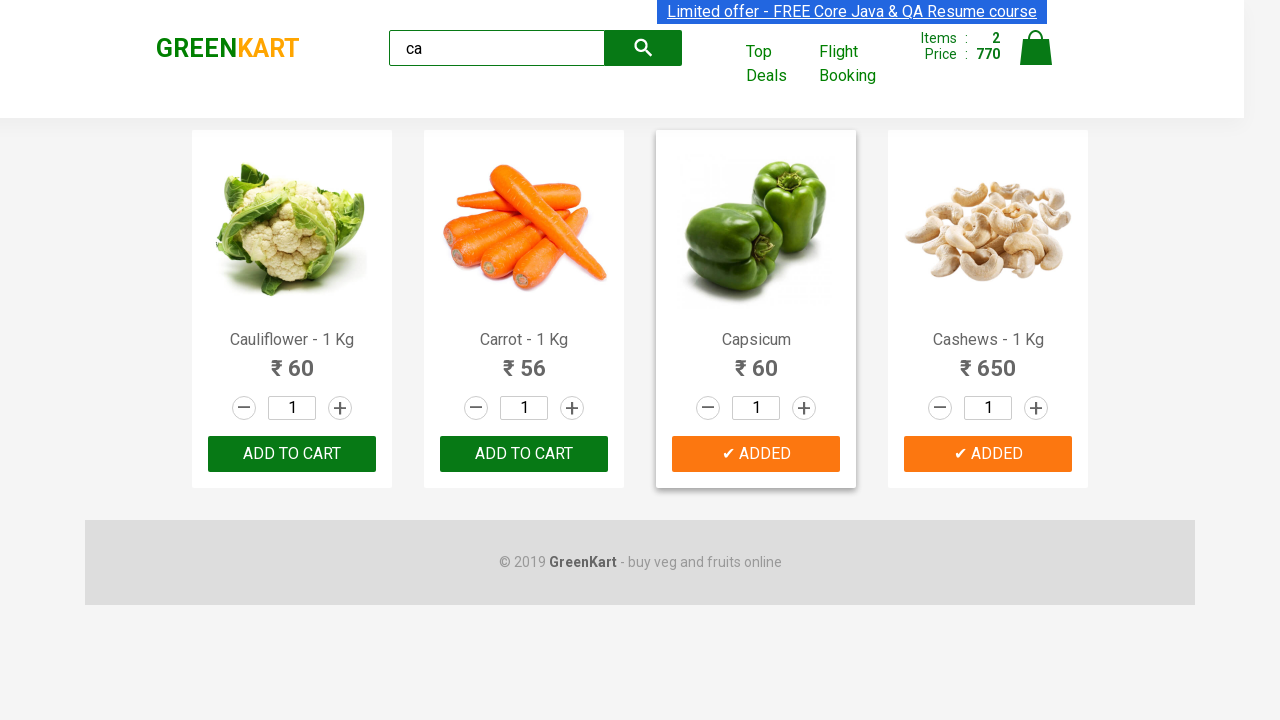

Clicked on cart icon to view shopping cart at (1036, 48) on .cart-icon img
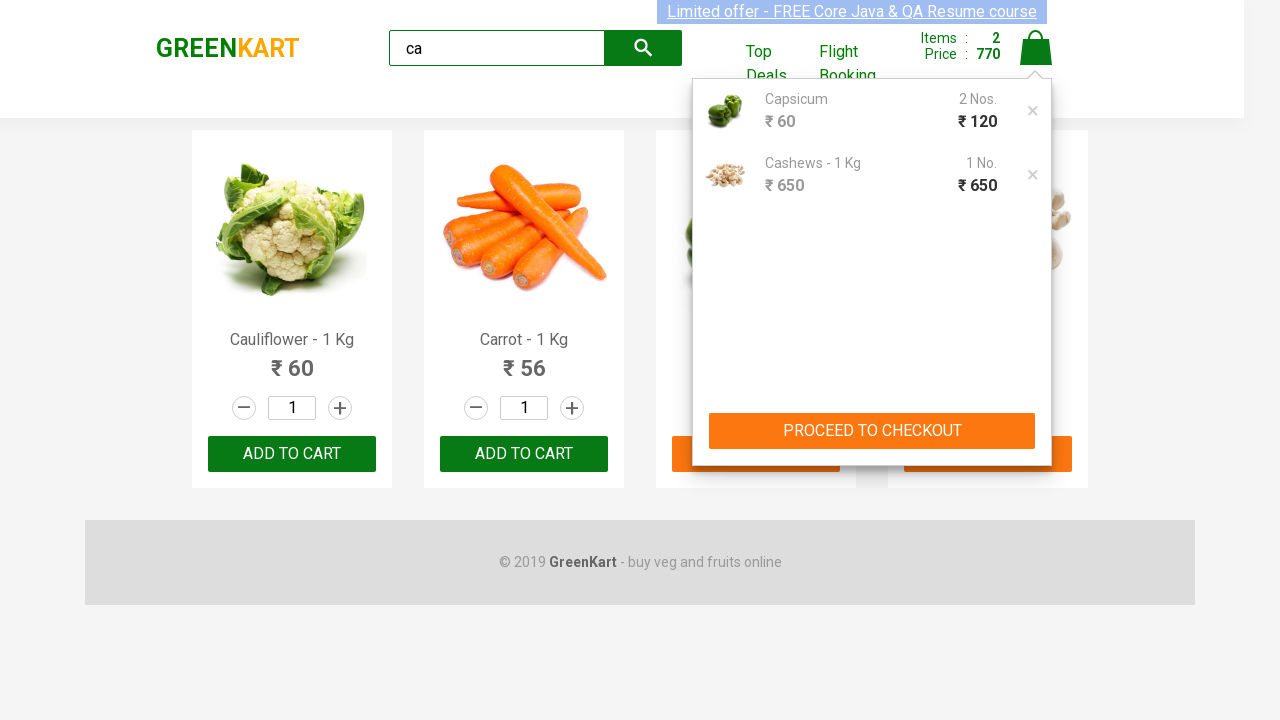

Clicked PROCEED TO CHECKOUT button at (872, 431) on text=PROCEED TO CHECKOUT
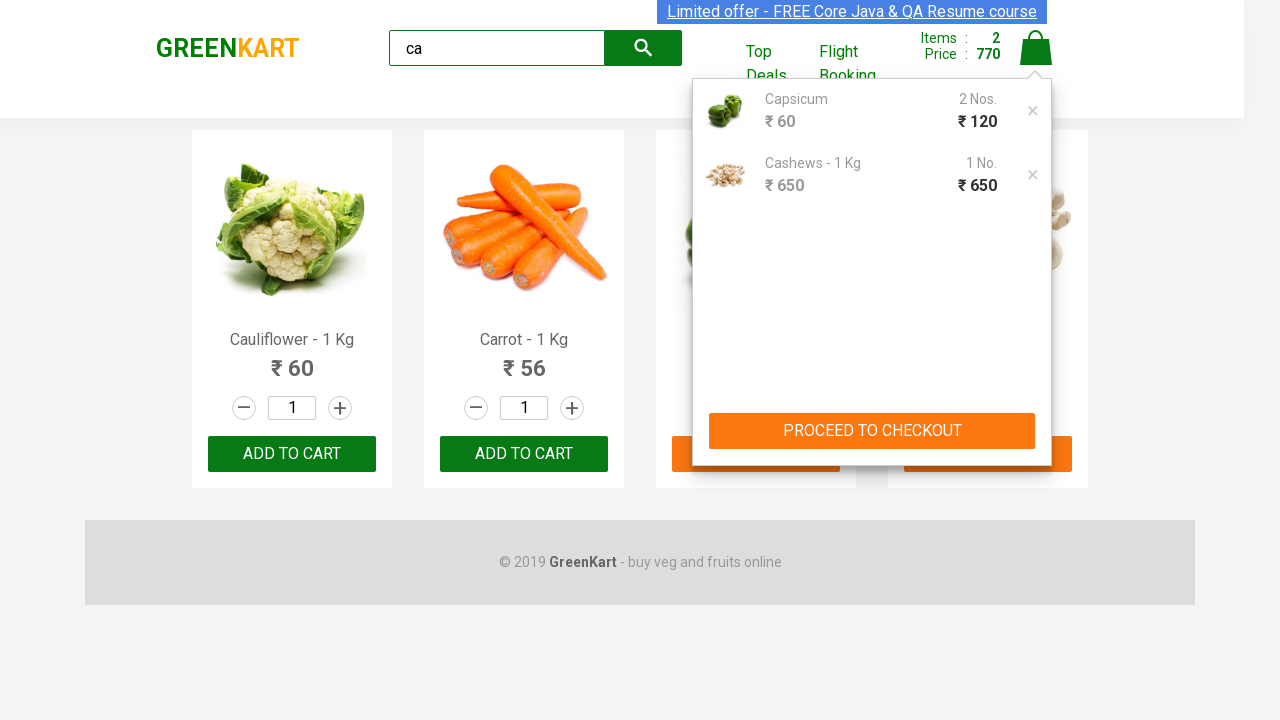

Clicked Place Order button to complete purchase at (1036, 491) on text=Place Order
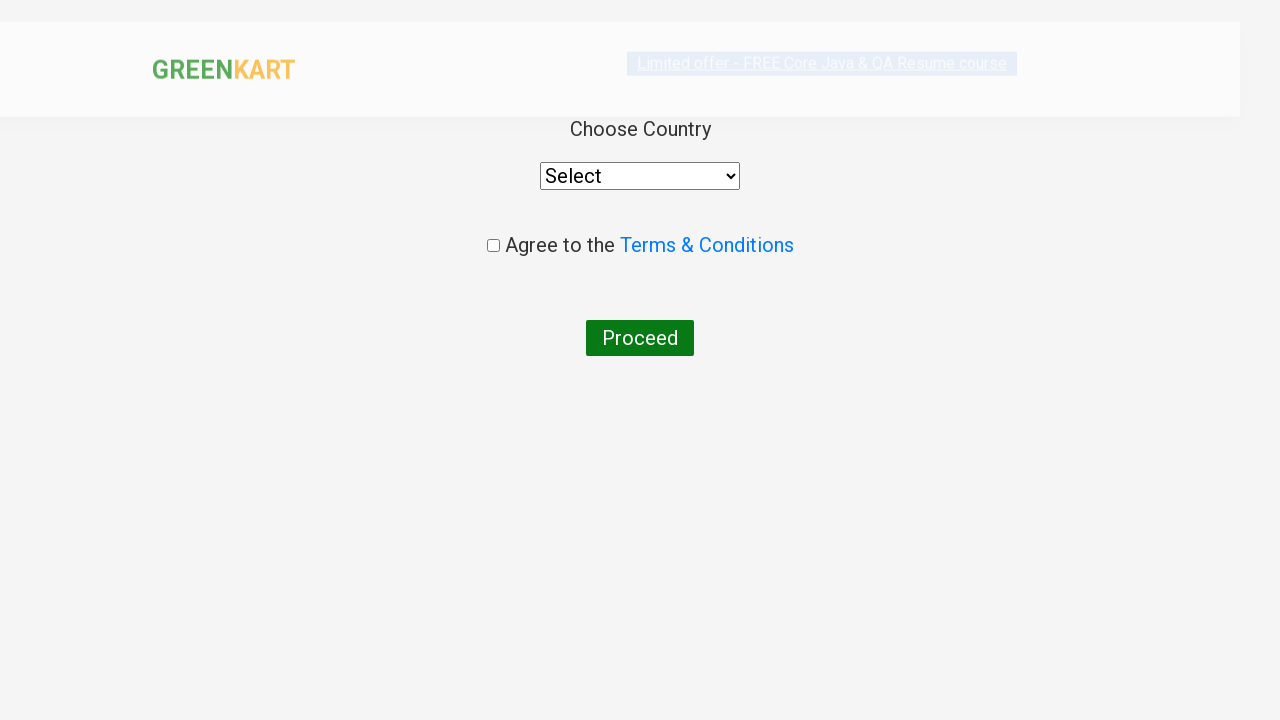

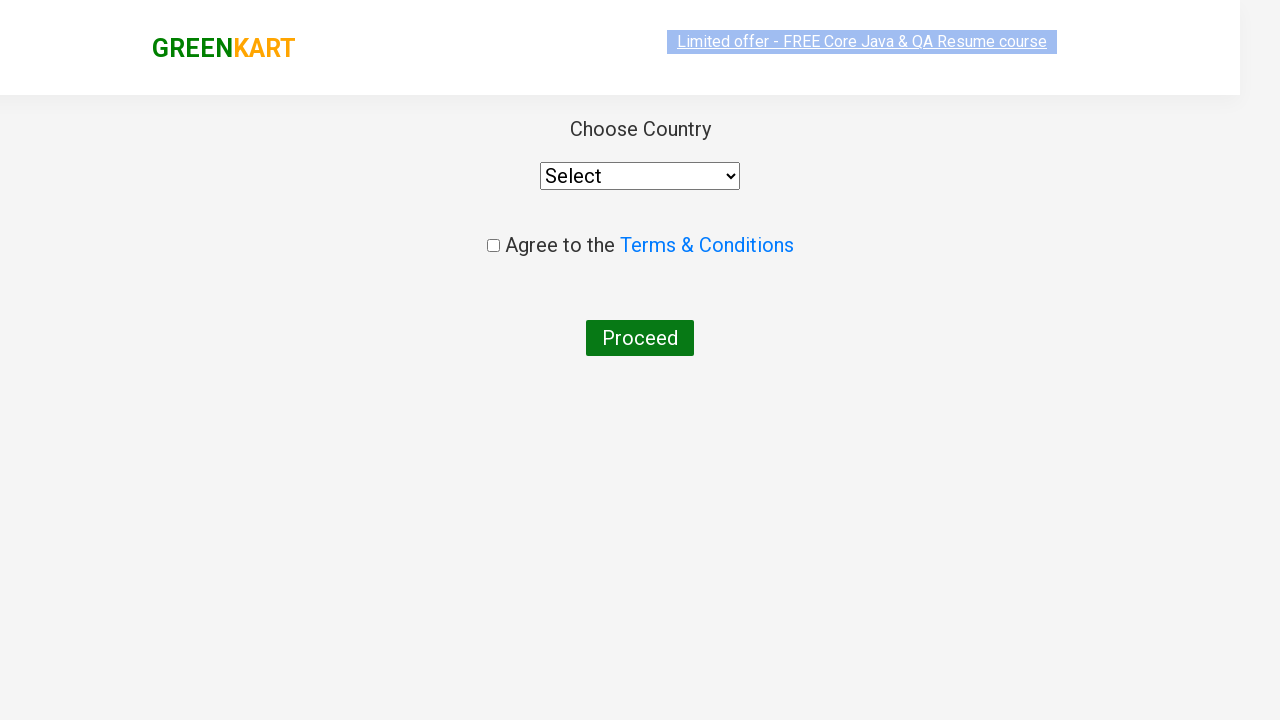